Tests various button click interactions on the buttons demo page

Starting URL: https://demoqa.com/buttons

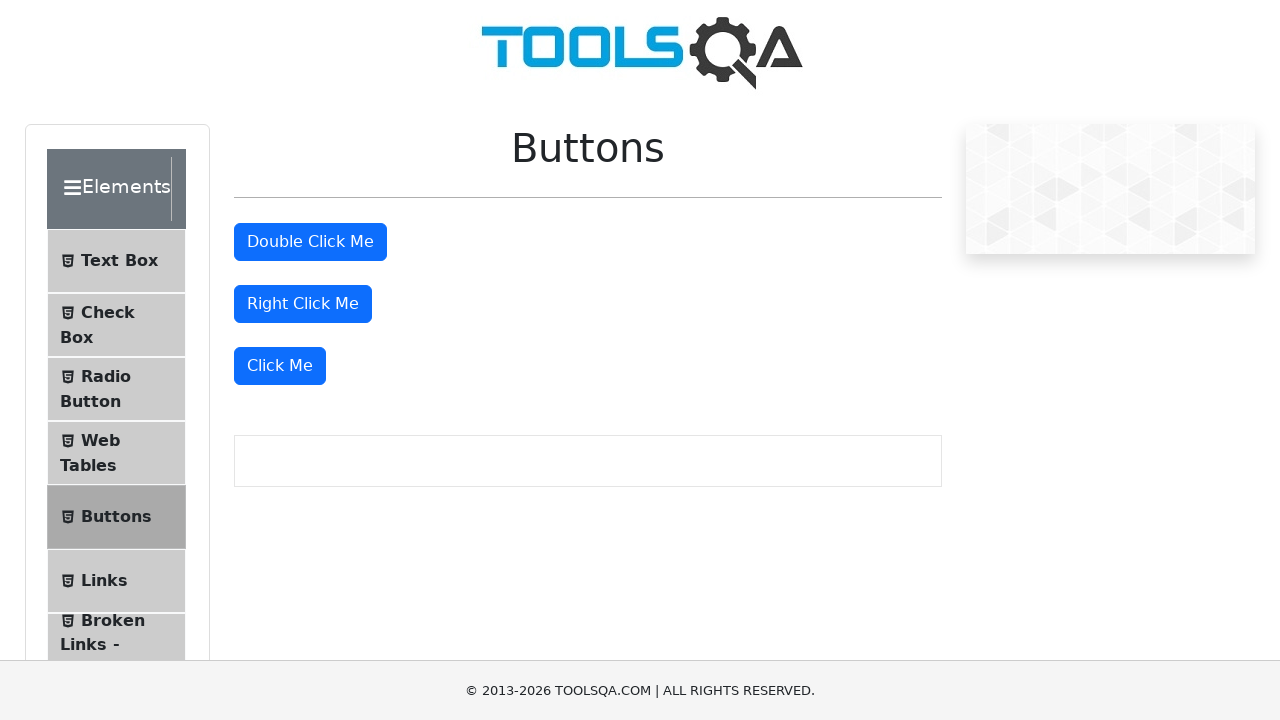

Double clicked the 'Double Click Me' button at (310, 242) on button:text('Double Click Me')
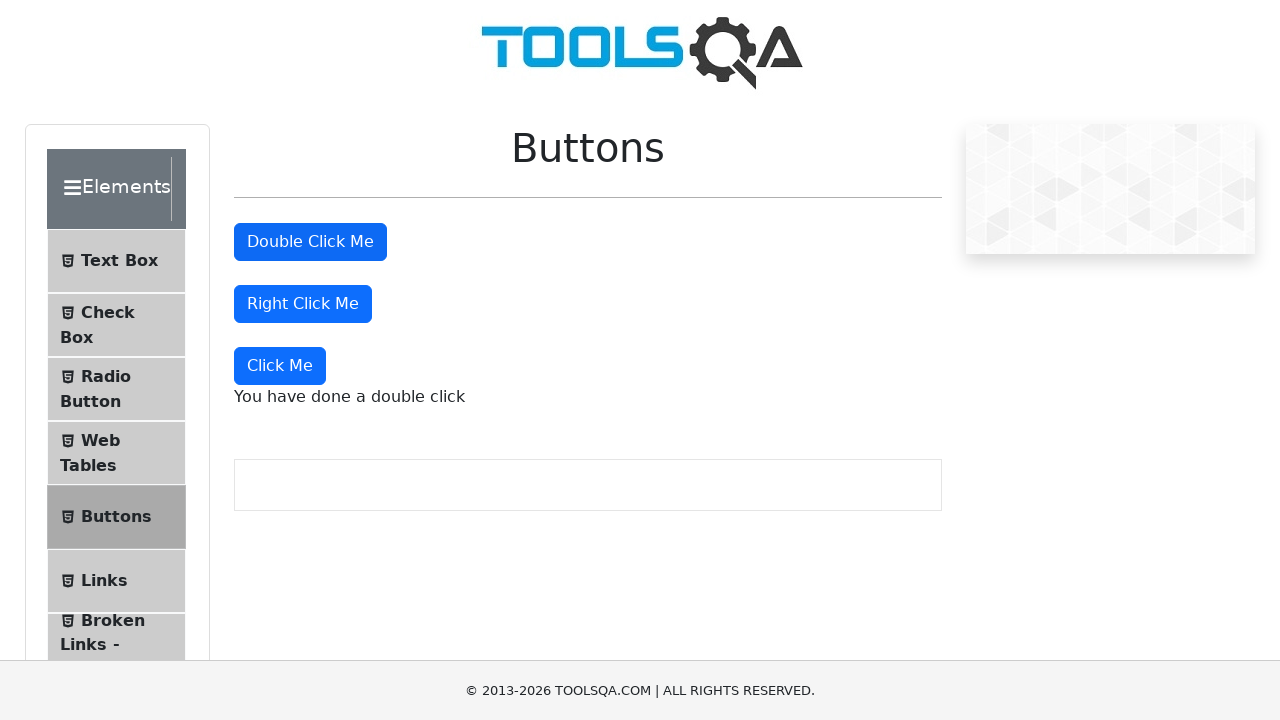

Right clicked the 'Right Click Me' button at (303, 304) on button:text('Right Click Me')
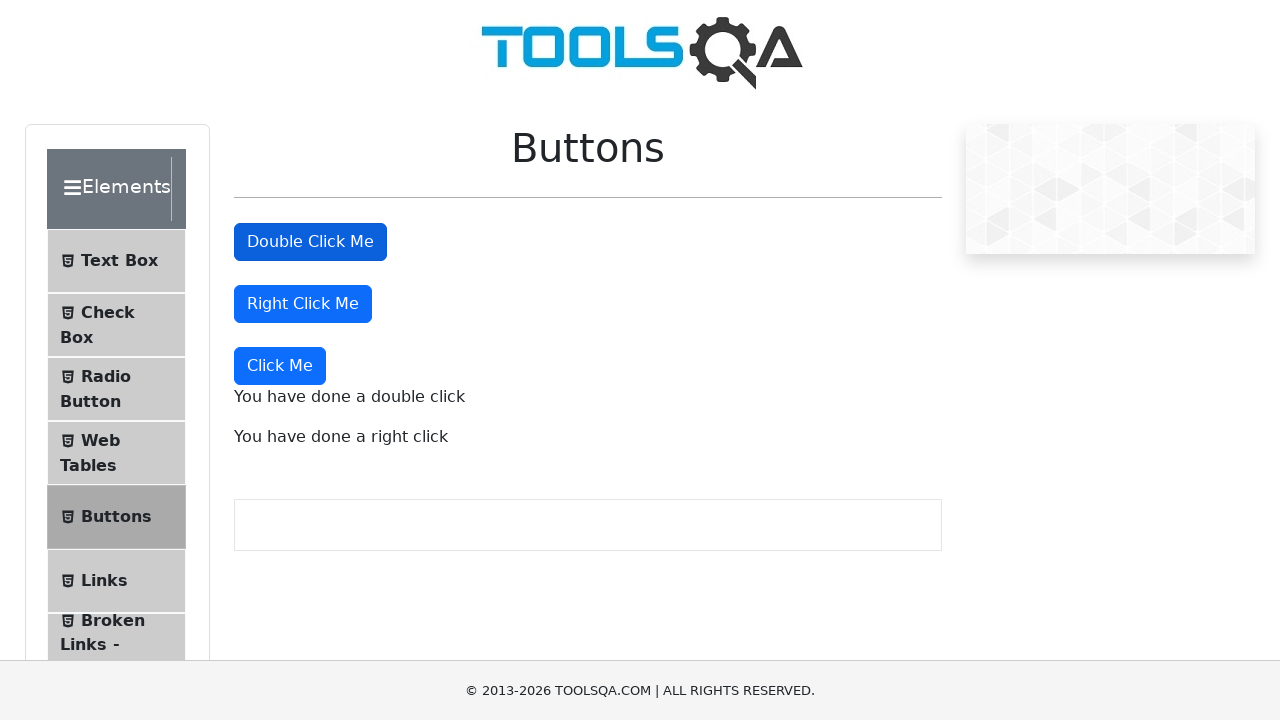

Clicked the 'Click Me' button at (310, 242) on button:text('Click Me'):last-child
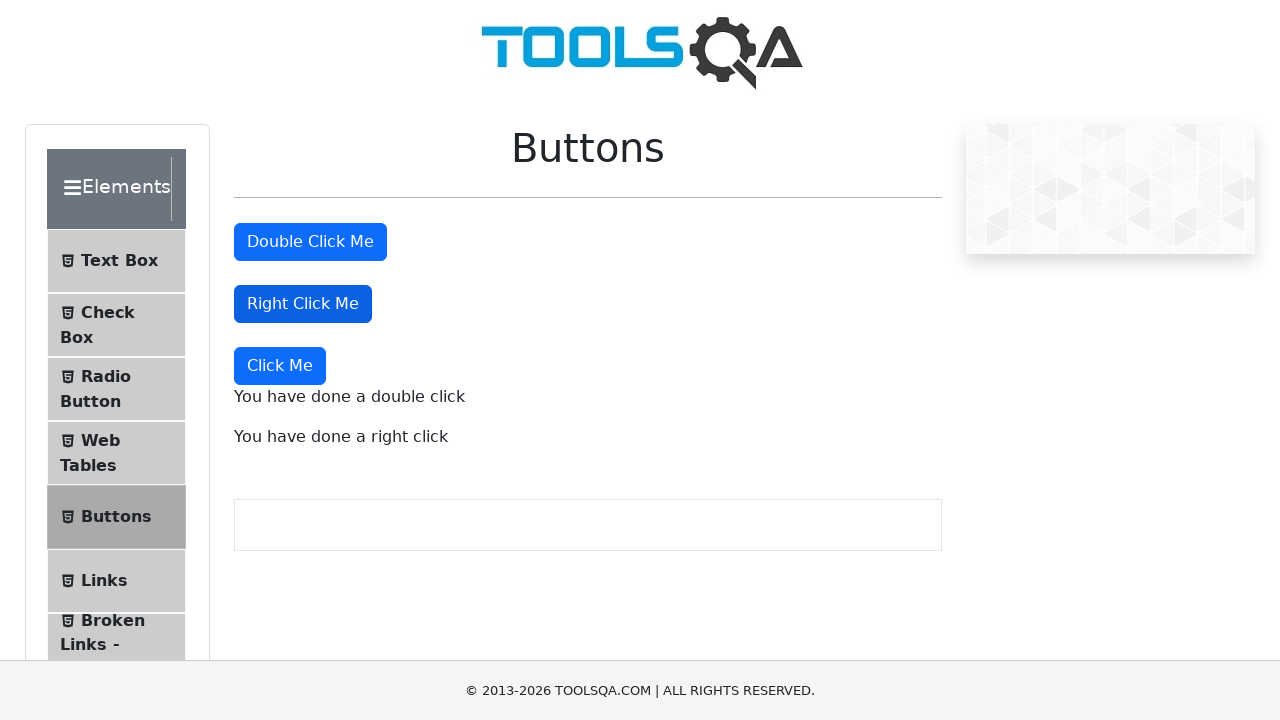

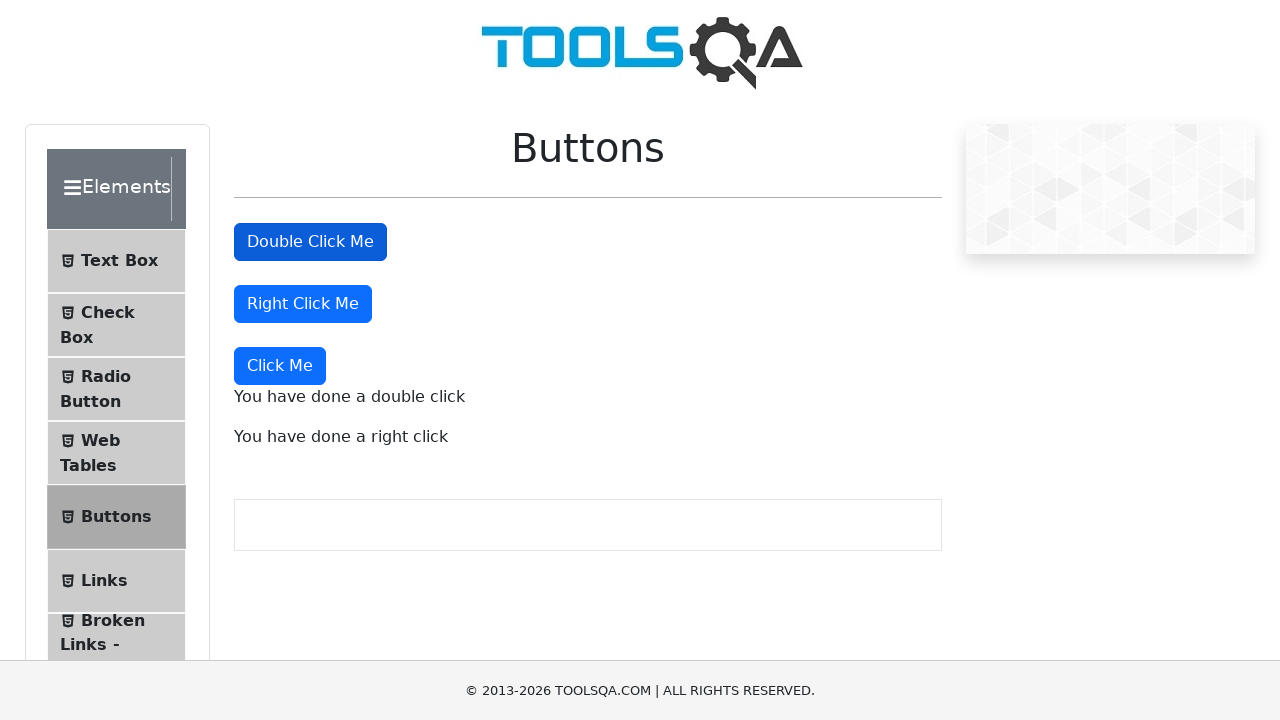